Tests switching back to the default content (top level of page) after working with frames by verifying the page heading text

Starting URL: http://the-internet.herokuapp.com/tinymce

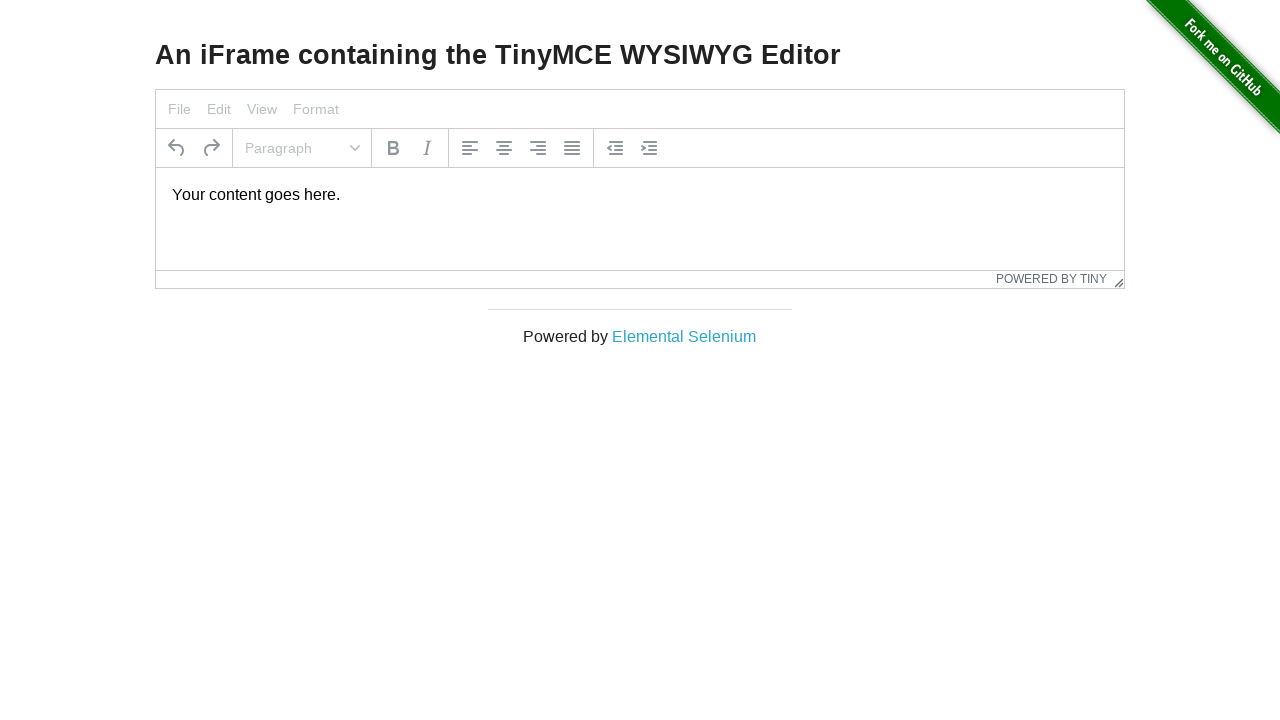

Navigated to TinyMCE iframe test page
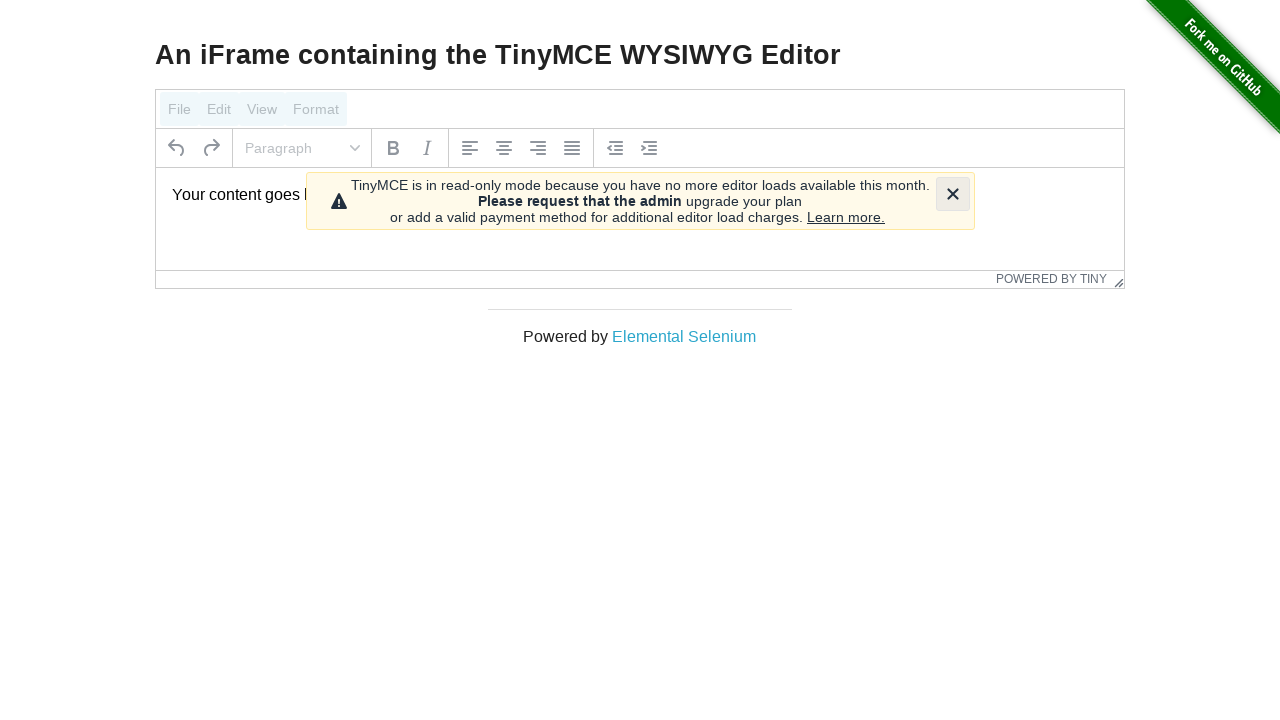

Located the h3 heading element
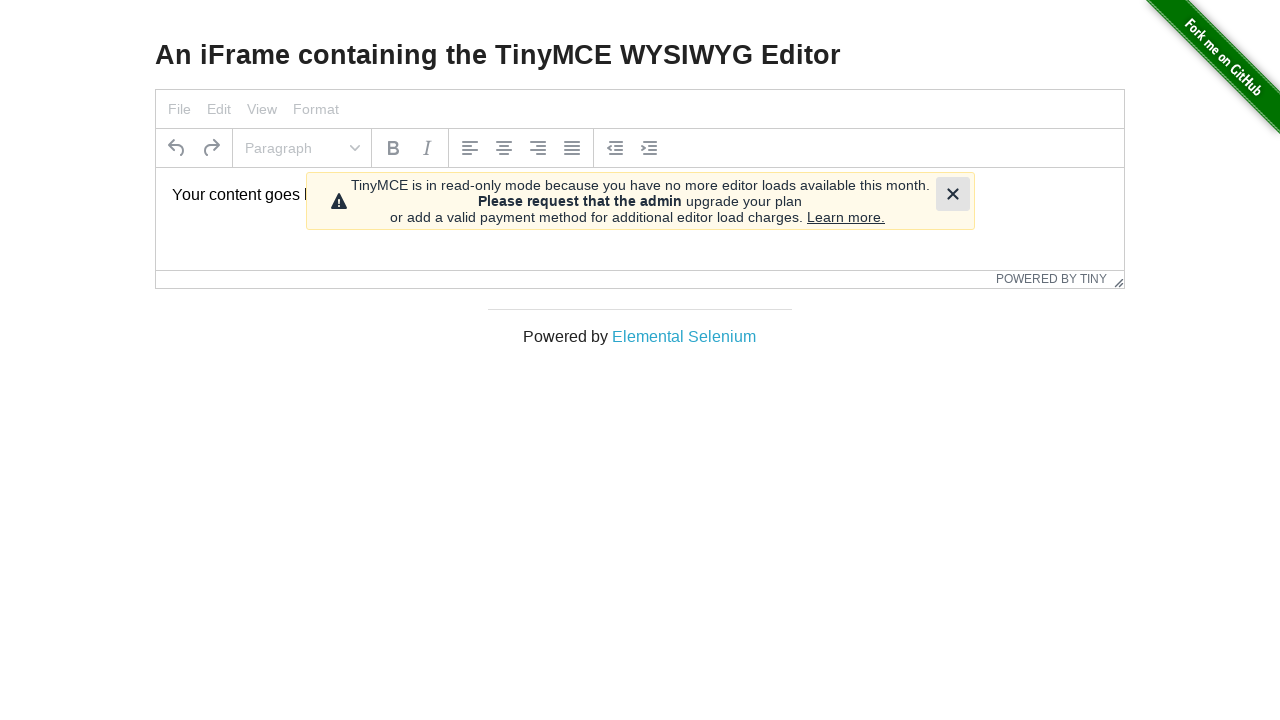

Retrieved heading text content
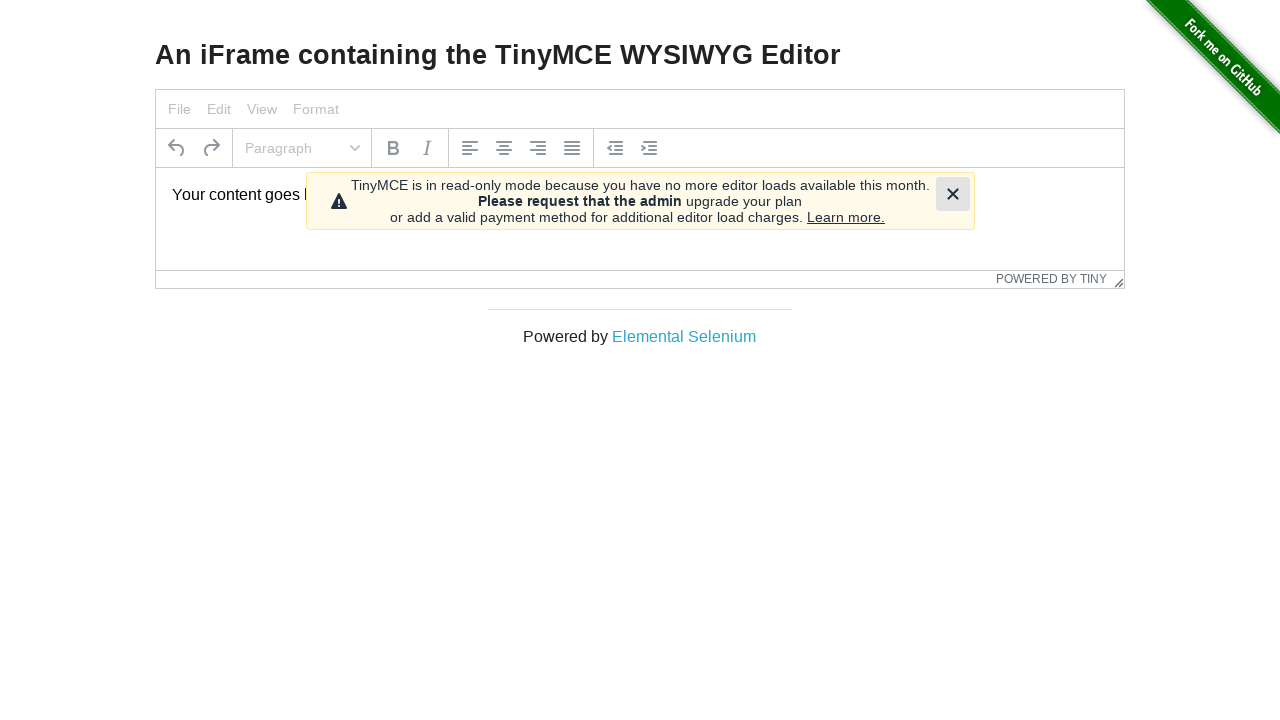

Verified heading text matches expected content: 'An iFrame containing the TinyMCE WYSIWYG Editor'
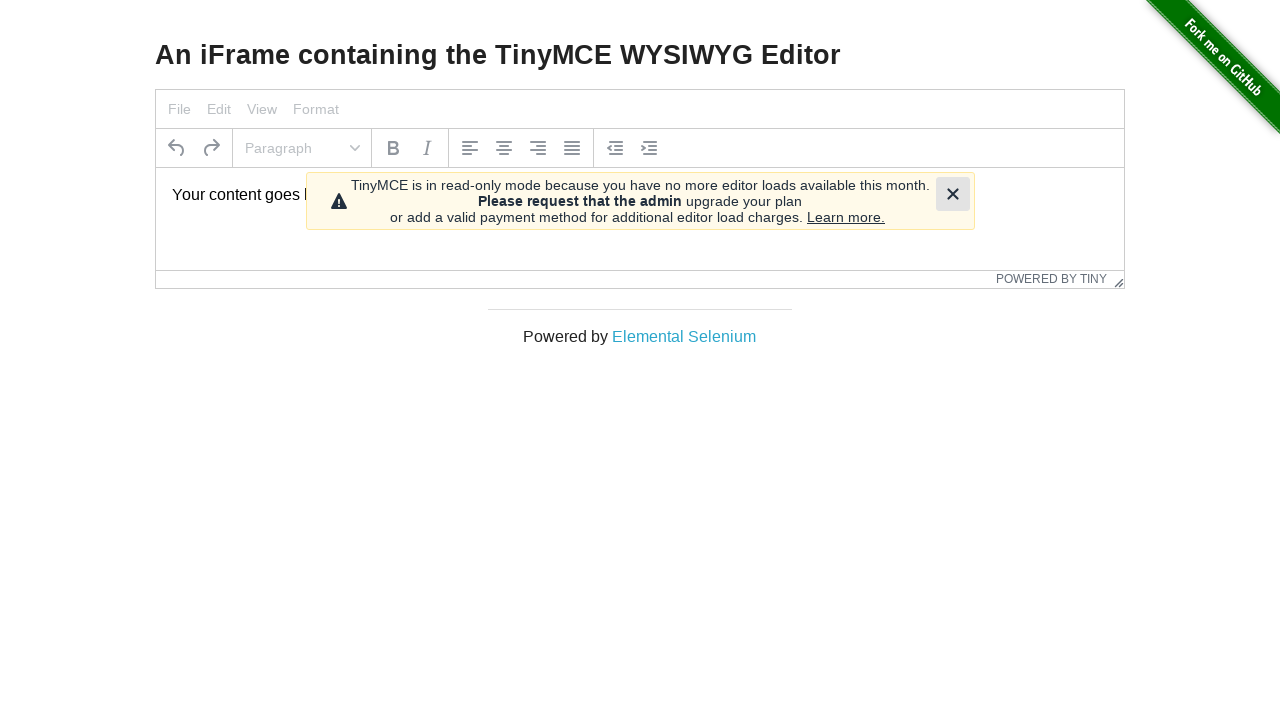

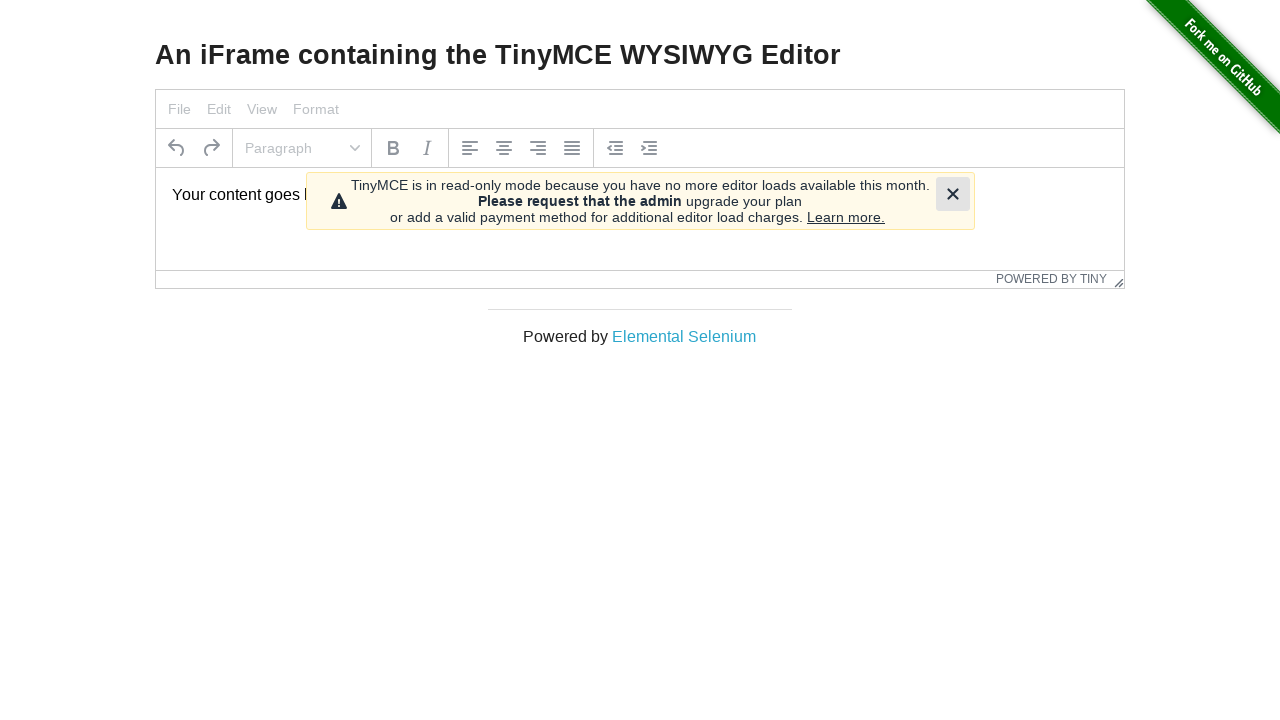